Tests clicking a button with dynamic class attributes on a UI testing playground, clicking it 3 times and accepting the alert dialog that appears after each click.

Starting URL: http://uitestingplayground.com/classattr/

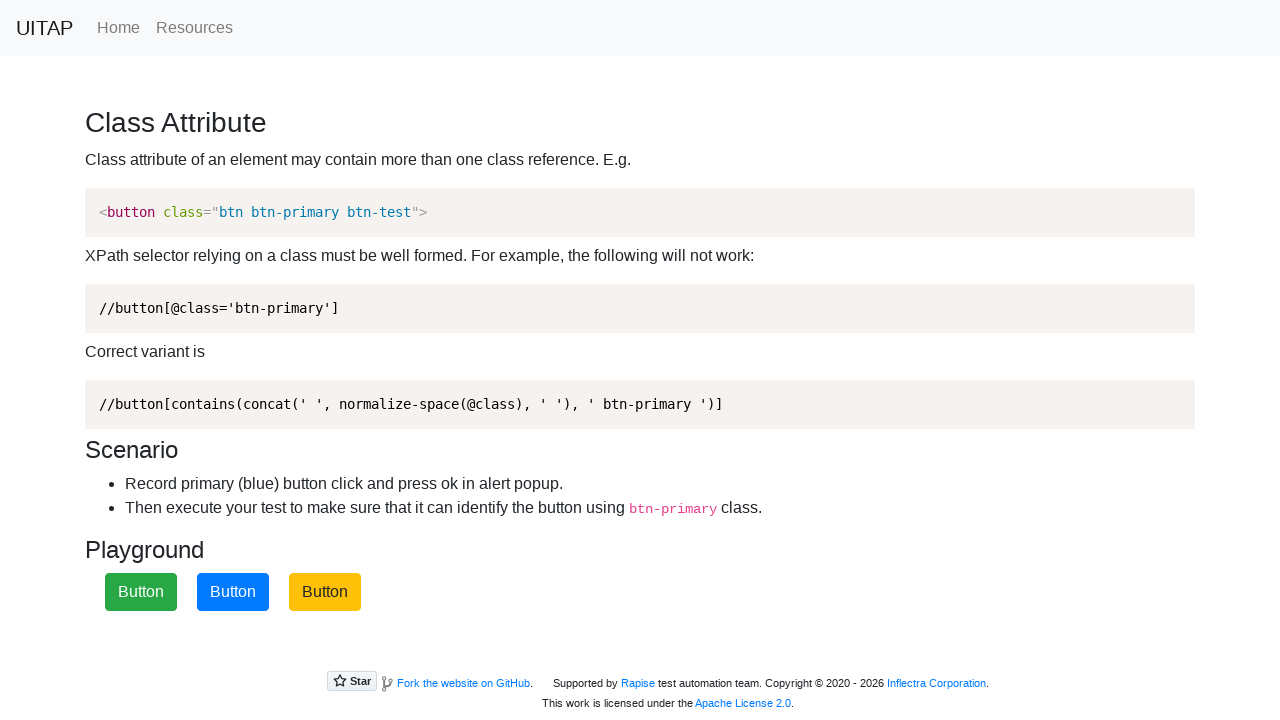

Clicked button with btn-primary class at (233, 592) on xpath=//button[contains(concat(' ', normalize-space(@class), ' '), ' btn-primary
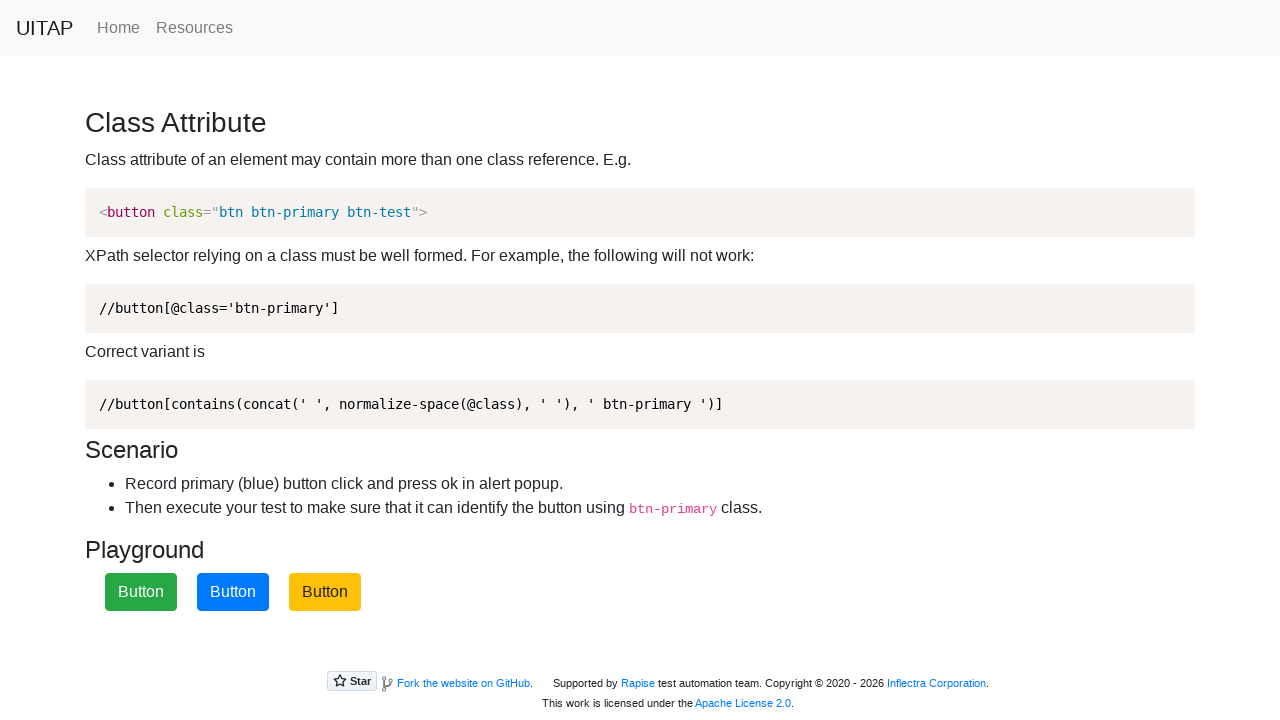

Set up dialog handler to accept alerts
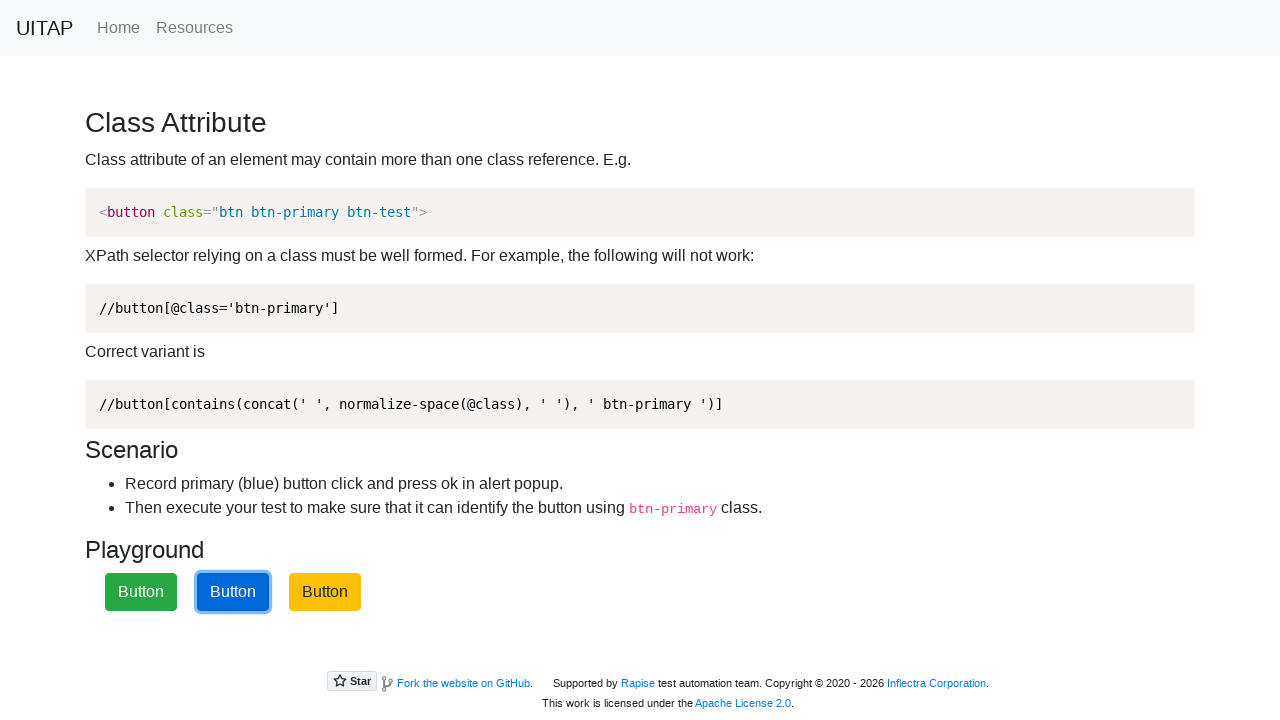

Waited for alert dialog to appear and be accepted
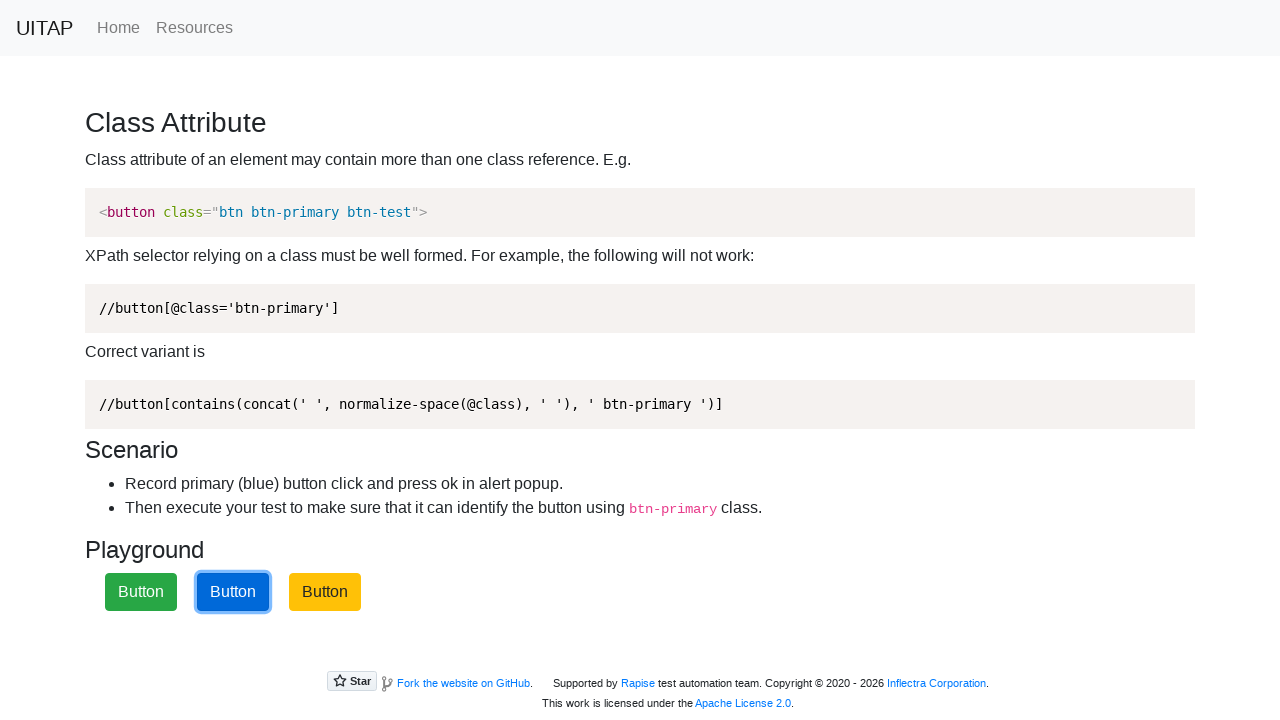

Clicked button with btn-primary class at (233, 592) on xpath=//button[contains(concat(' ', normalize-space(@class), ' '), ' btn-primary
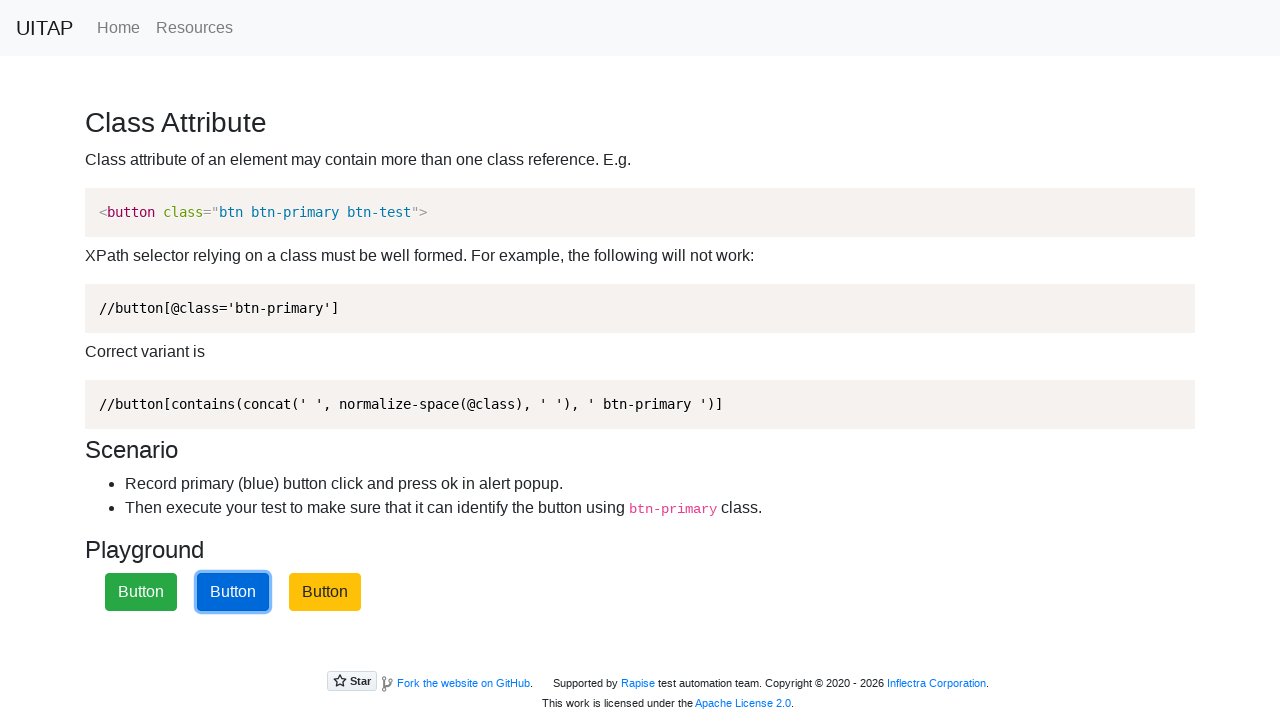

Set up dialog handler to accept alerts
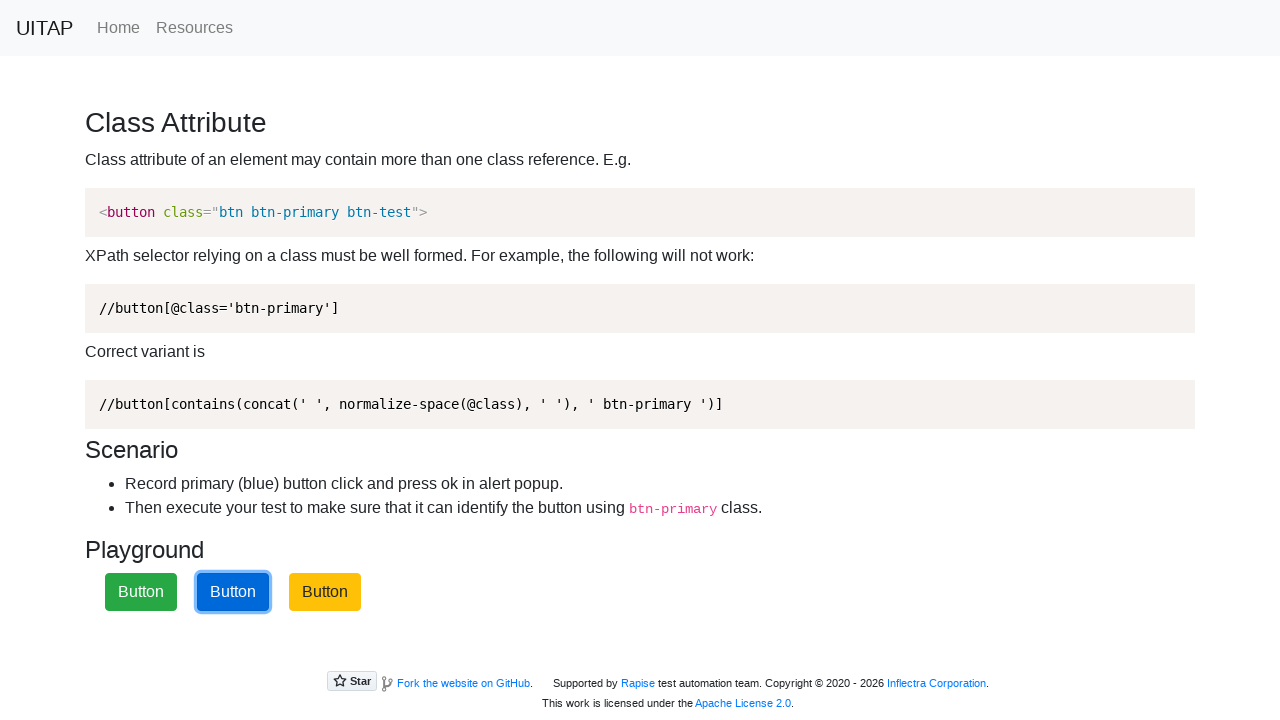

Waited for alert dialog to appear and be accepted
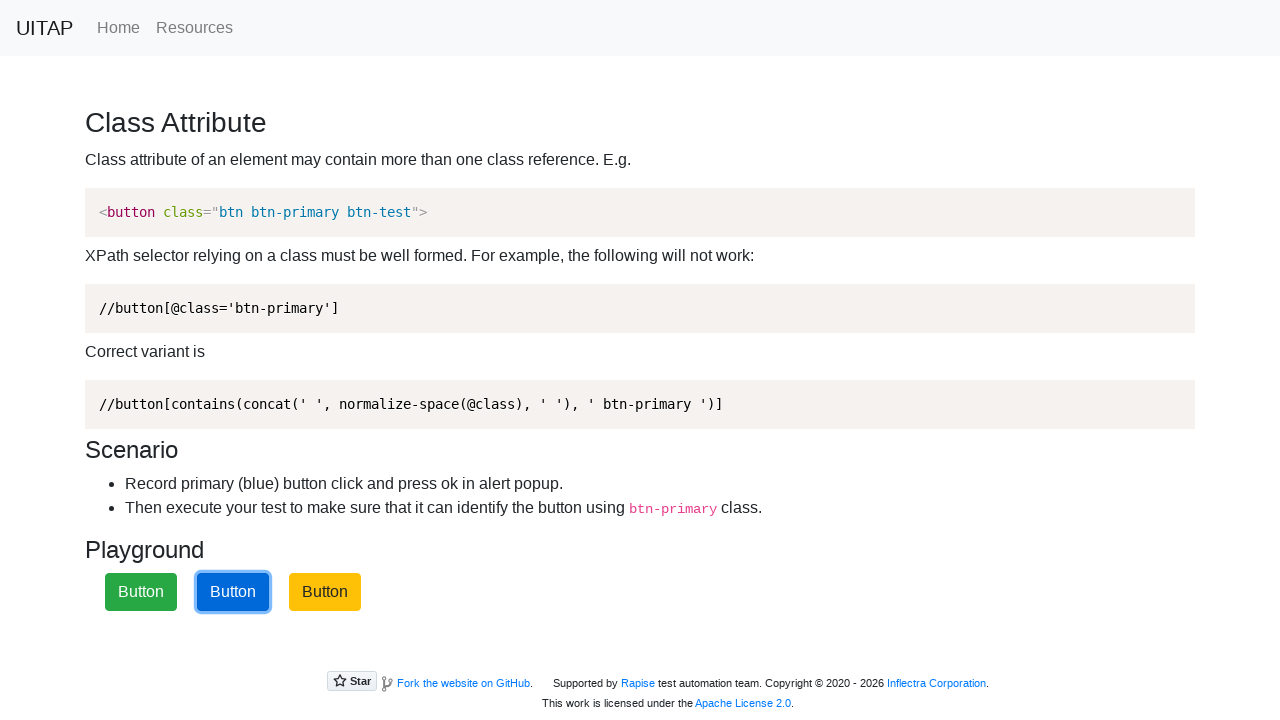

Clicked button with btn-primary class at (233, 592) on xpath=//button[contains(concat(' ', normalize-space(@class), ' '), ' btn-primary
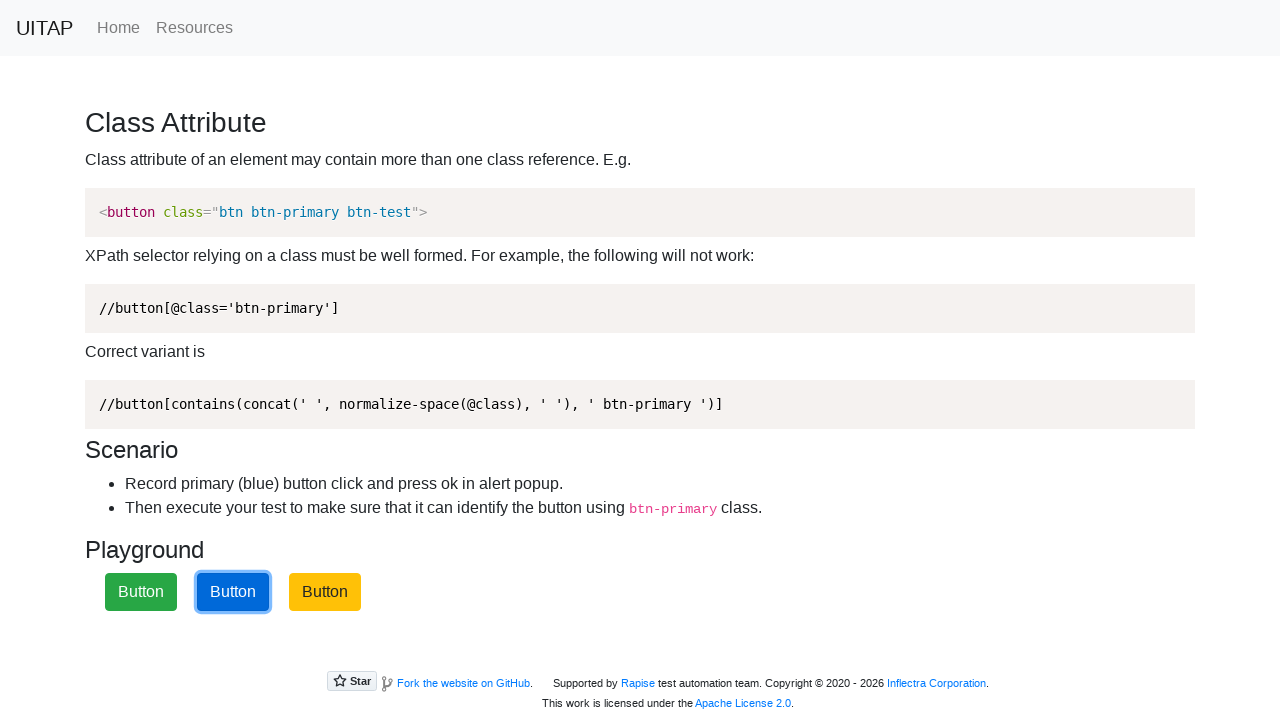

Set up dialog handler to accept alerts
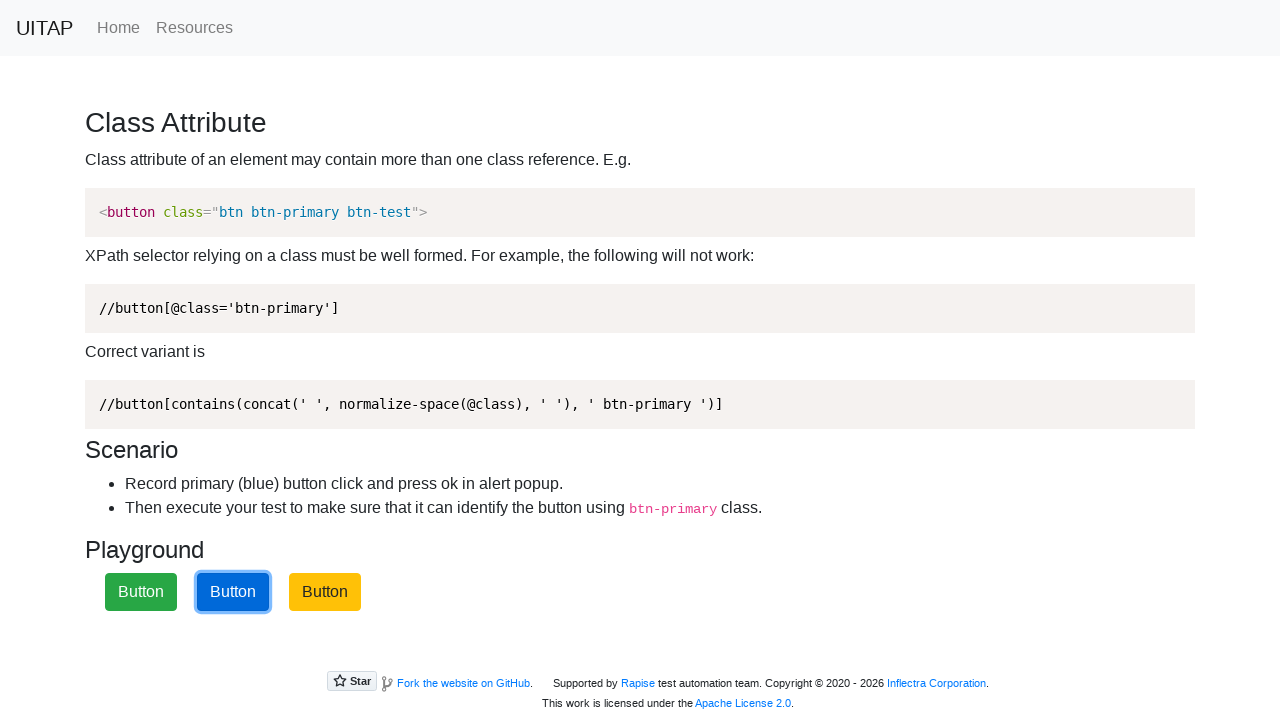

Waited for alert dialog to appear and be accepted
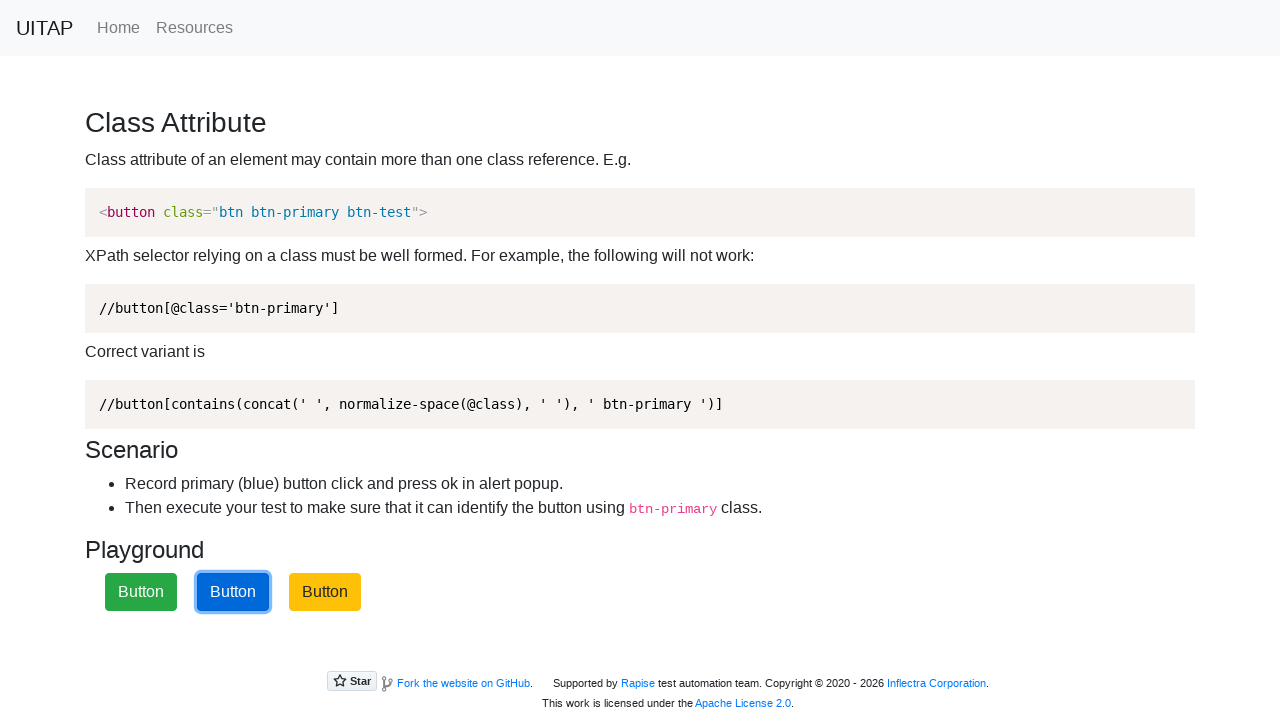

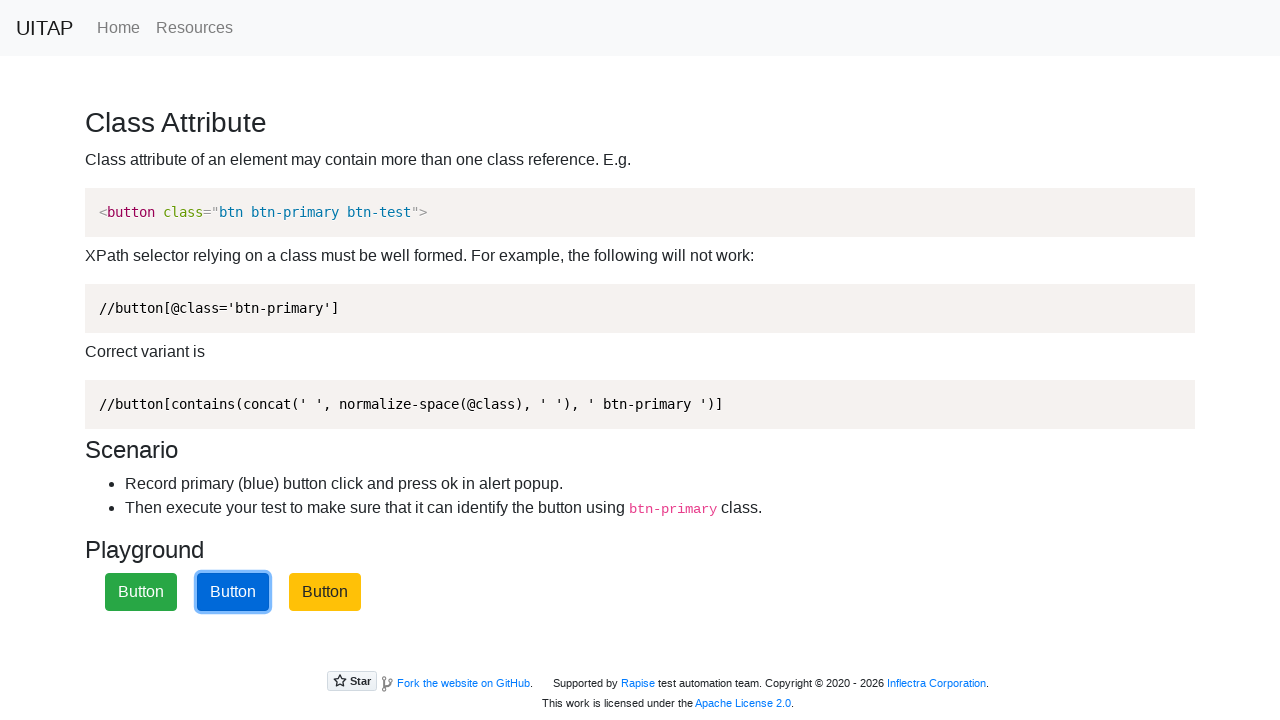